Navigates to an automation practice page, scrolls to the footer section containing links, and takes a screenshot of that element

Starting URL: https://rahulshettyacademy.com/AutomationPractice/

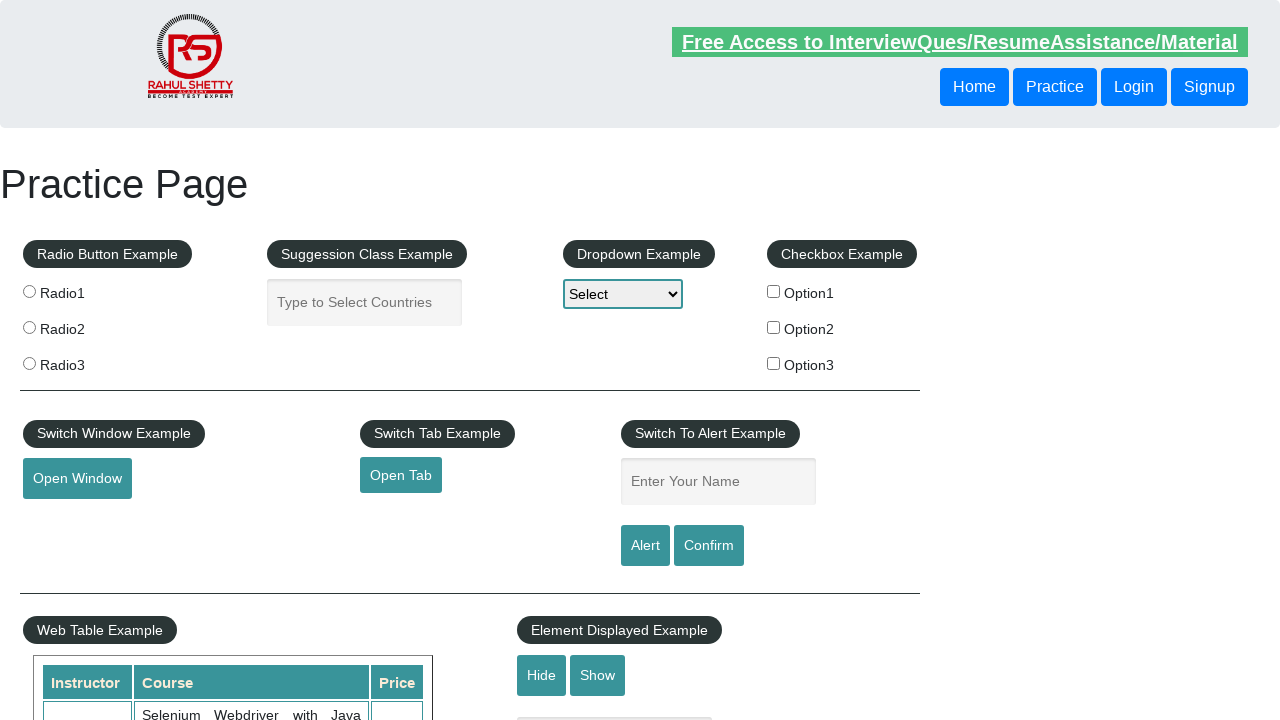

Located footer section with links using xpath
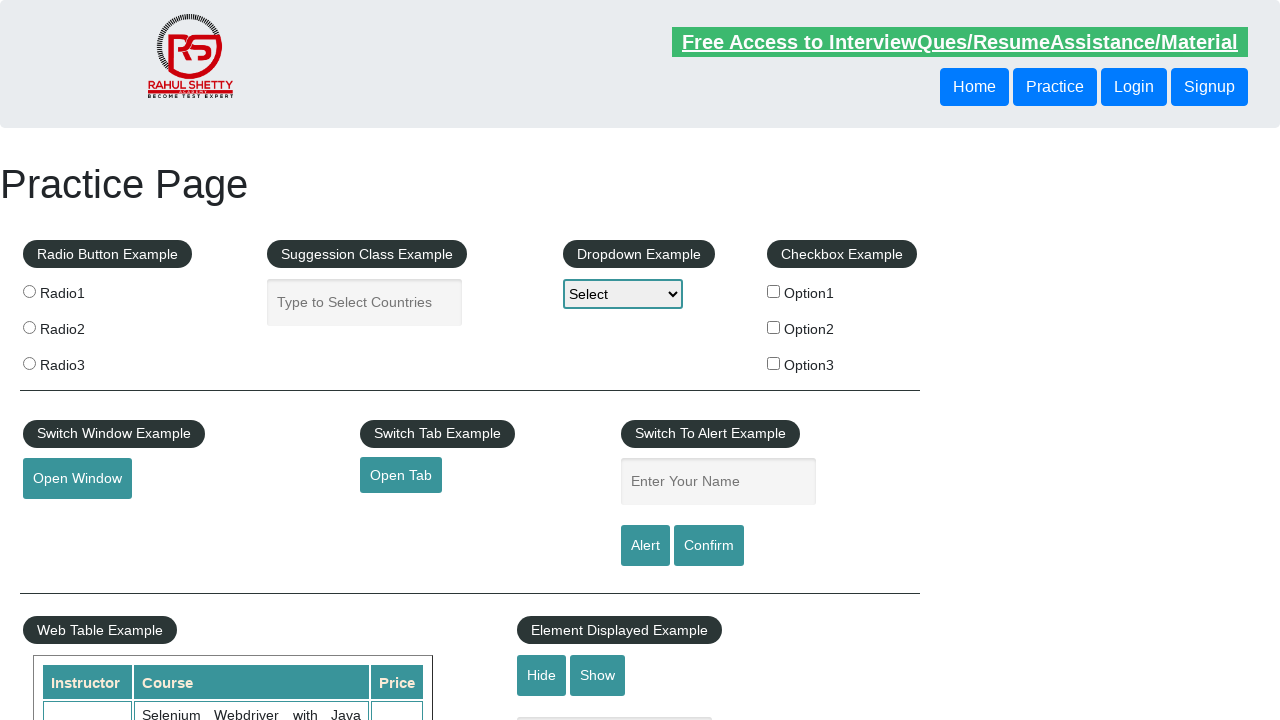

Scrolled to footer section to make it visible
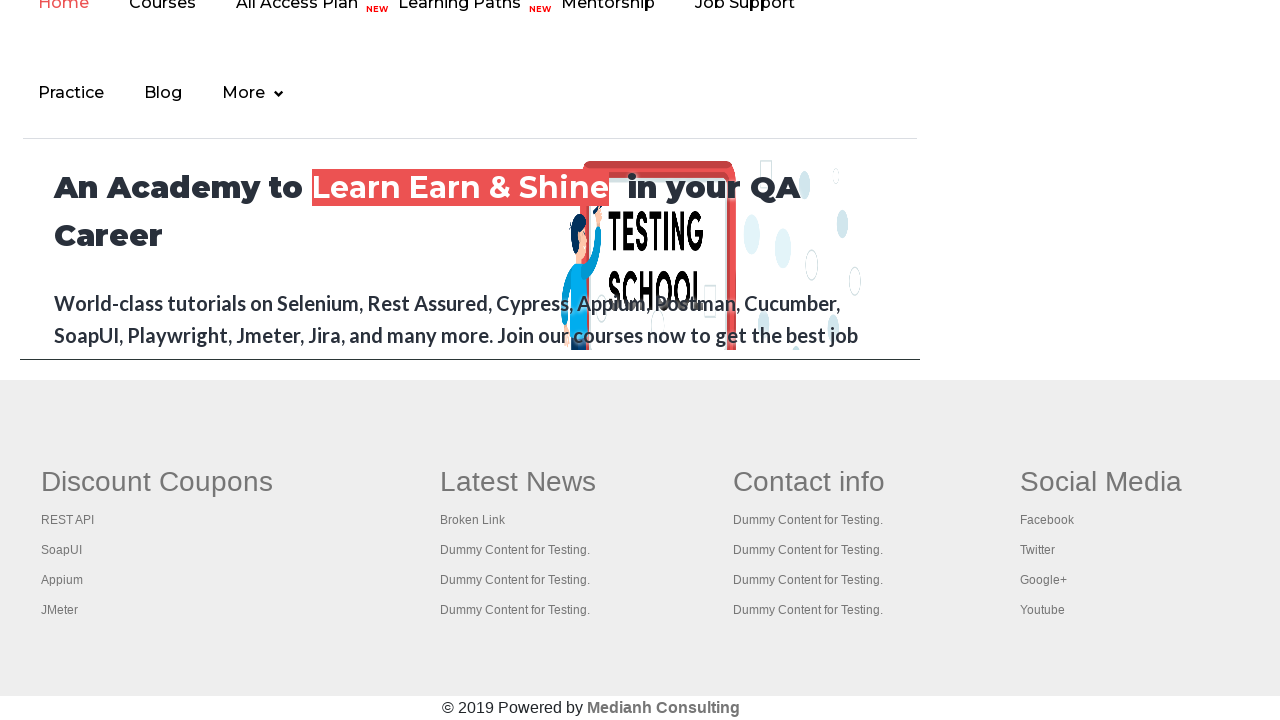

Captured screenshot of footer section with links
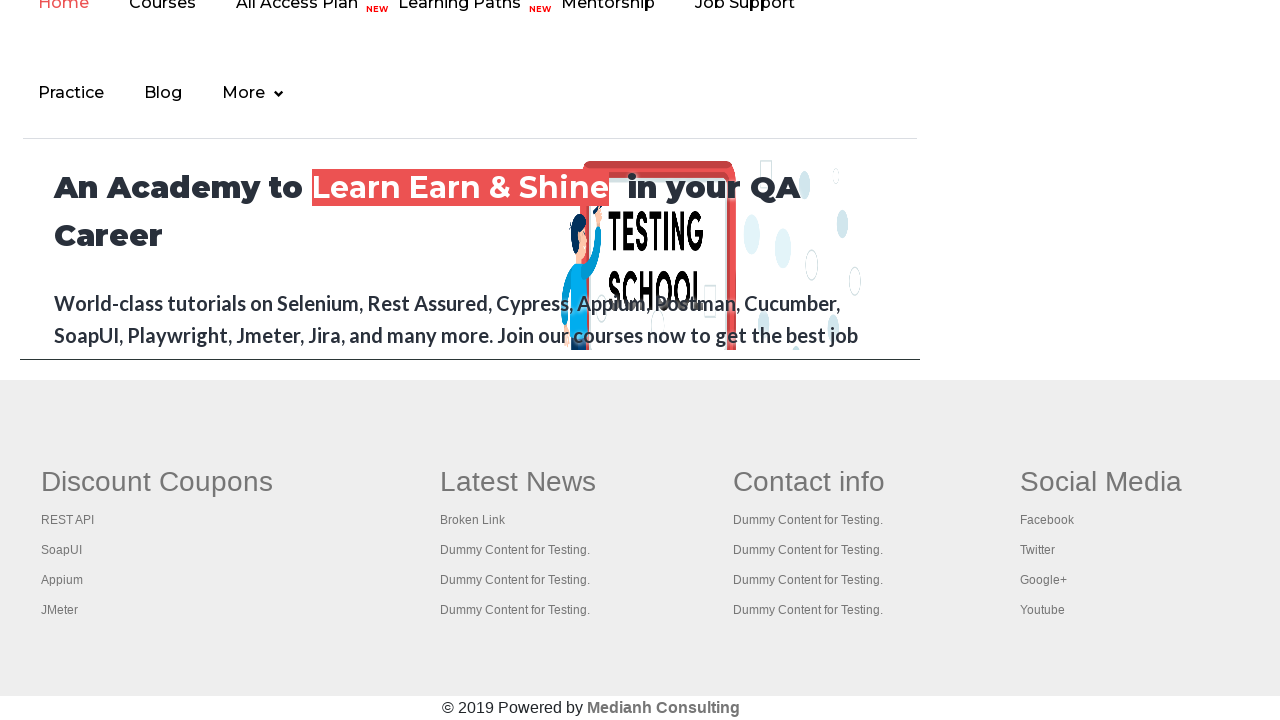

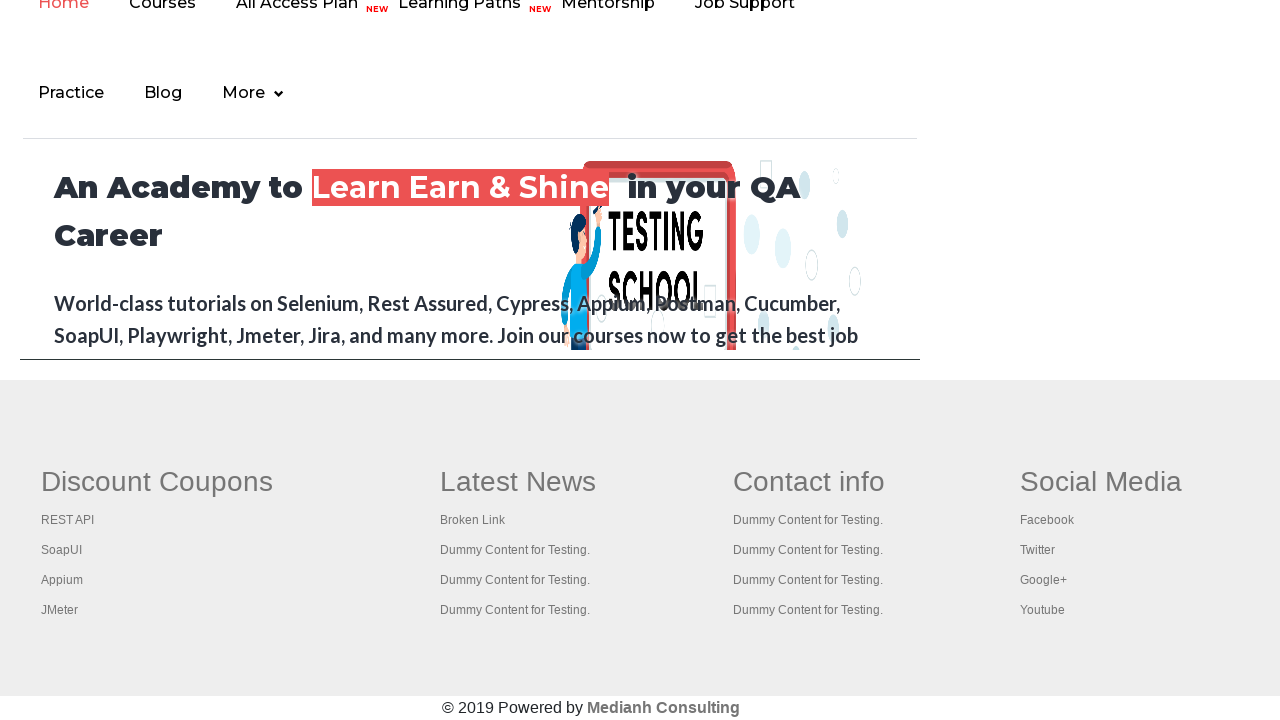